Tests dropdown selection within an iframe by selecting an option and submitting the form

Starting URL: https://www.w3schools.com/tags/tryit.asp?filename=tryhtml_select

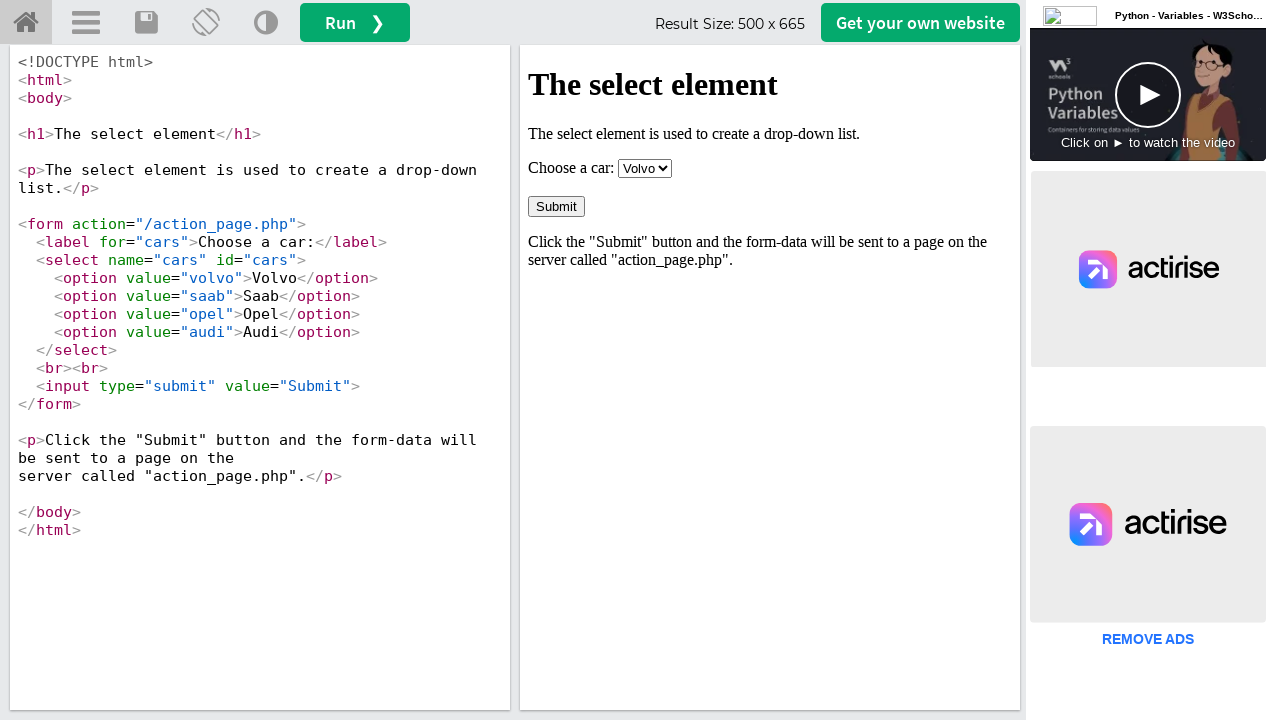

Located iframe with name 'iframeResult'
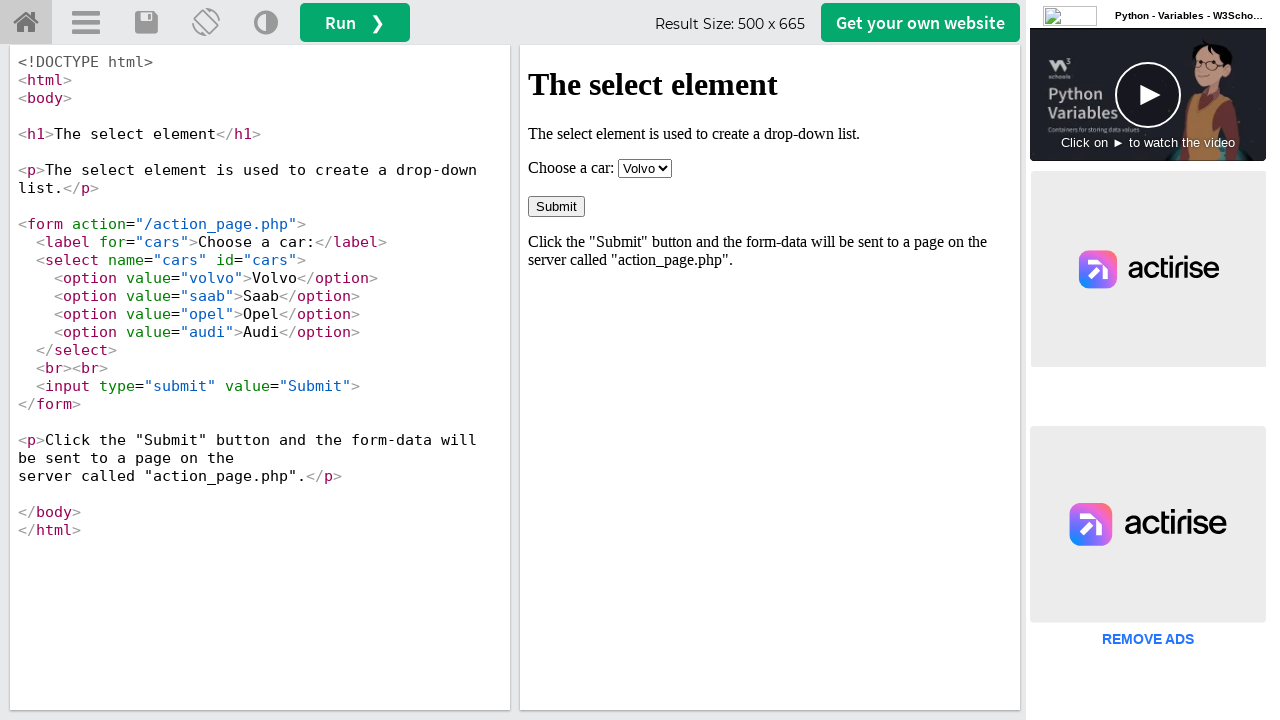

Selected 'saab' option from dropdown in iframe on [name="iframeResult"] >> internal:control=enter-frame >> #cars
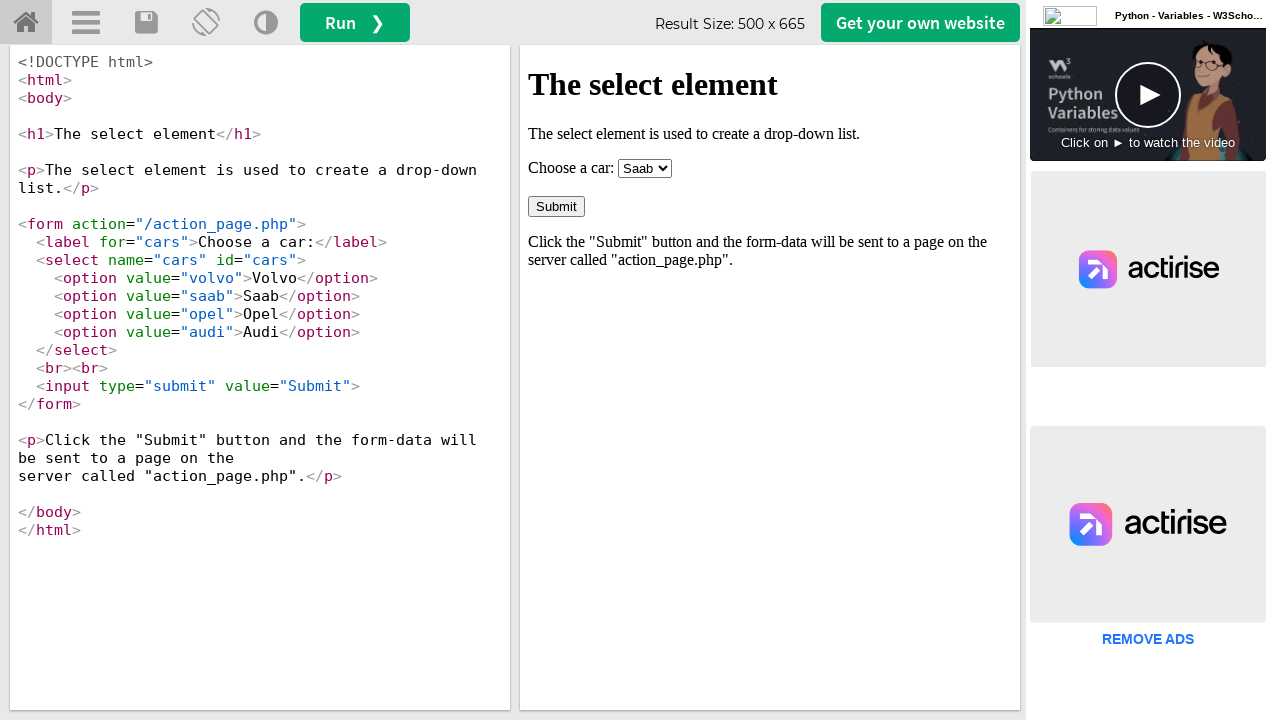

Clicked Submit button at (556, 206) on [name="iframeResult"] >> internal:control=enter-frame >> [value="Submit"]
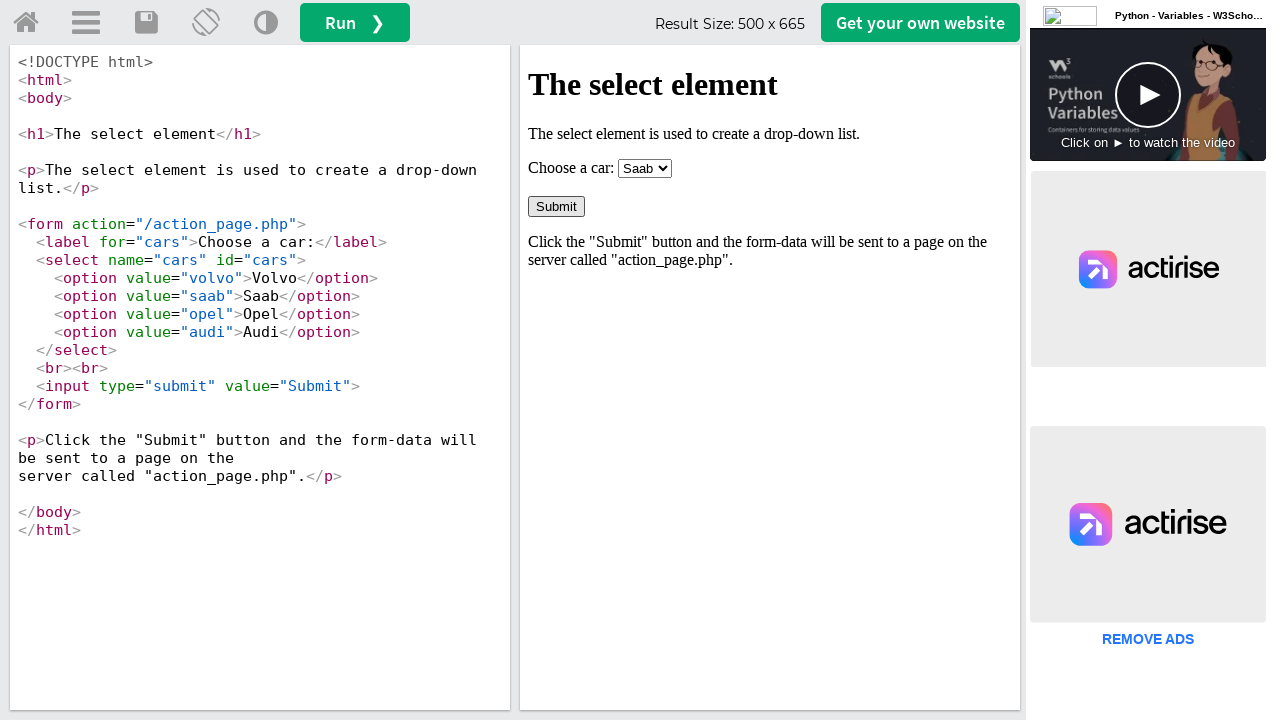

Form submission result appeared
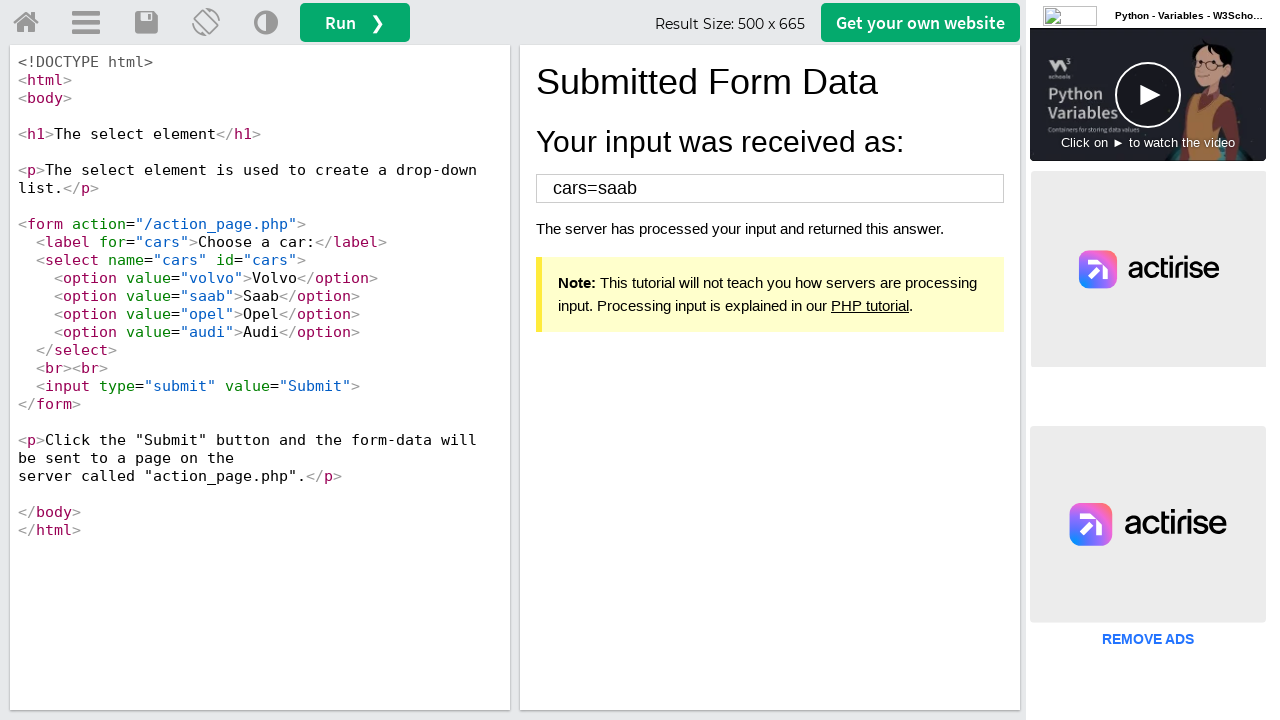

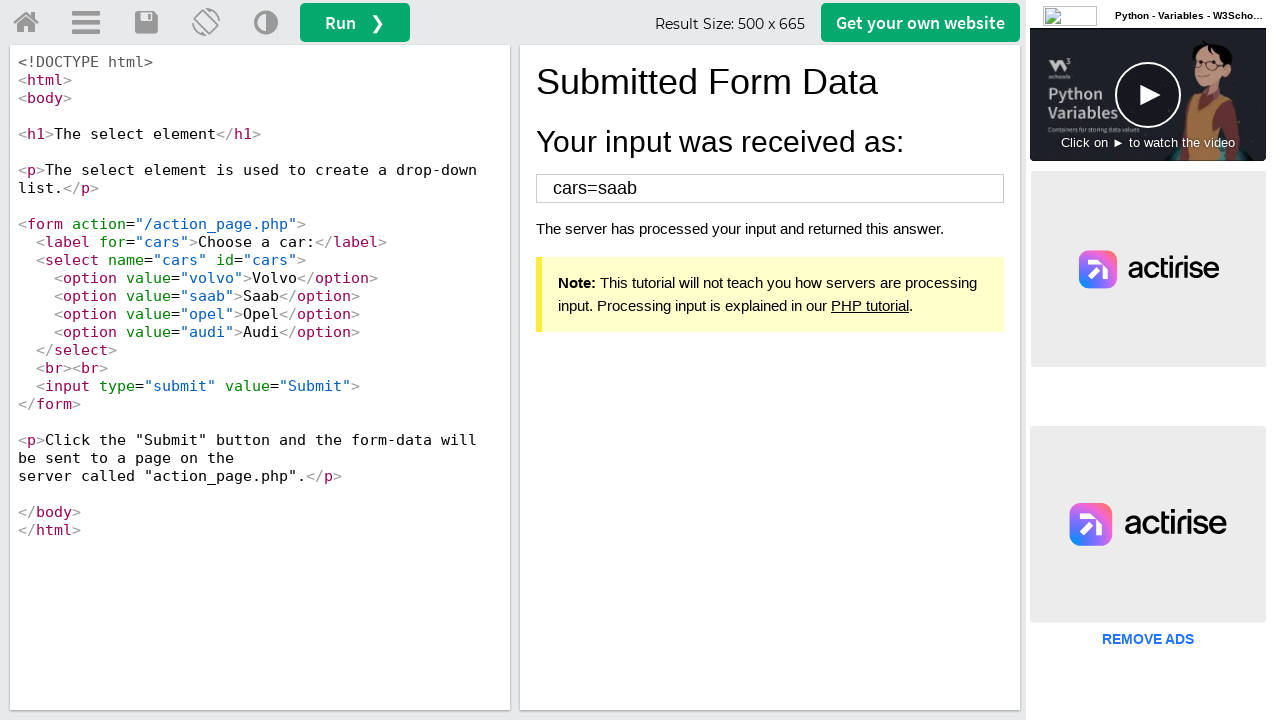